Navigates to the Rahul Shetty Academy Automation Practice page and verifies that the product table is present with rows and columns of data.

Starting URL: https://rahulshettyacademy.com/AutomationPractice/

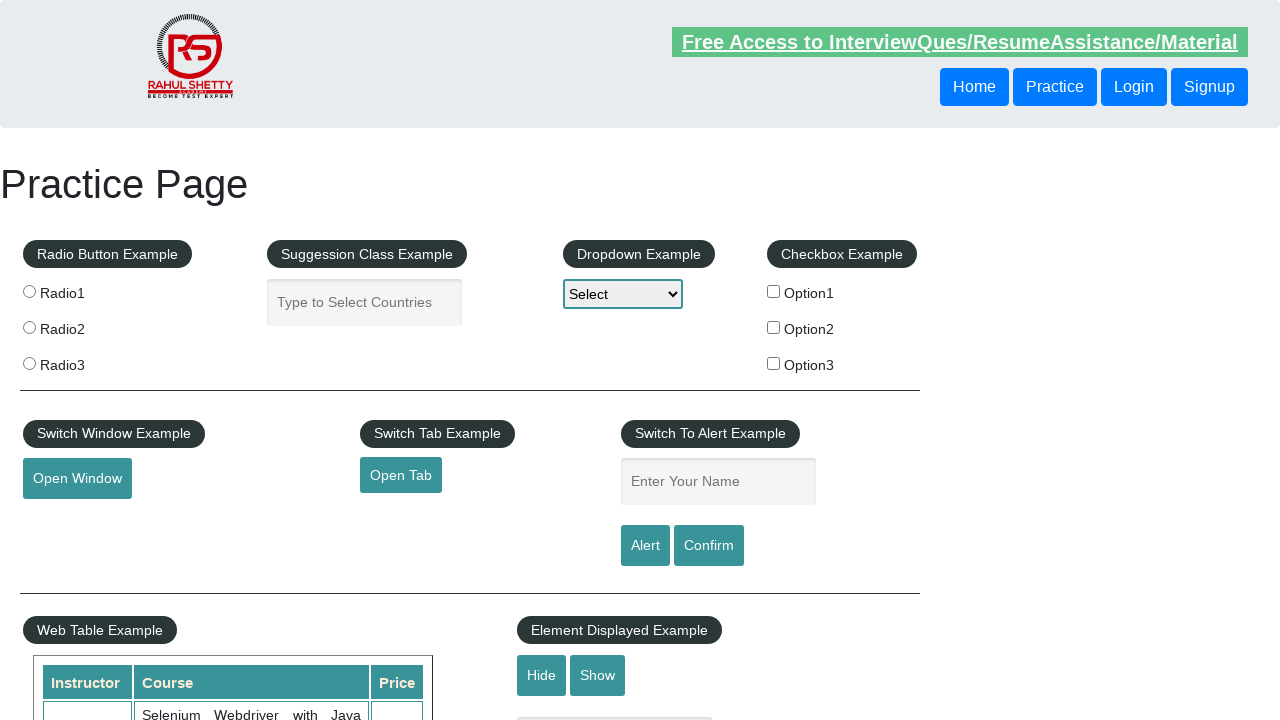

Waited for product table to be visible
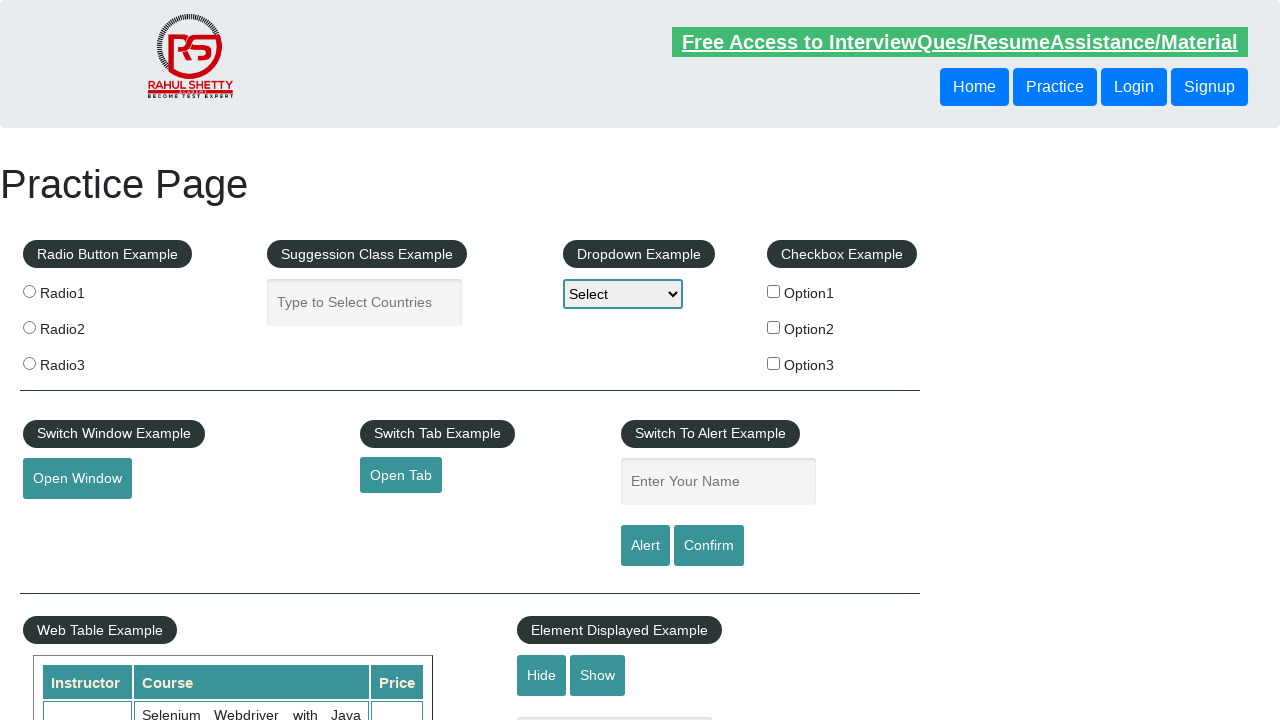

Located all table rows in product table
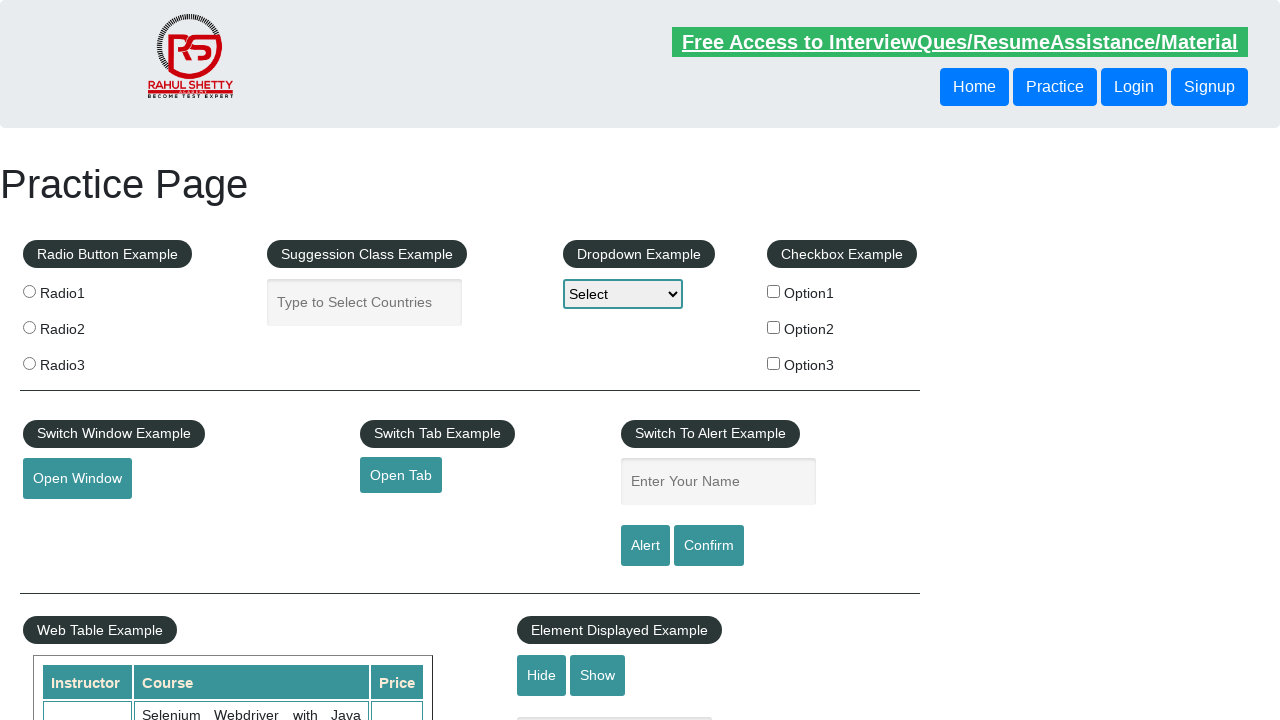

Waited for first table row to be available
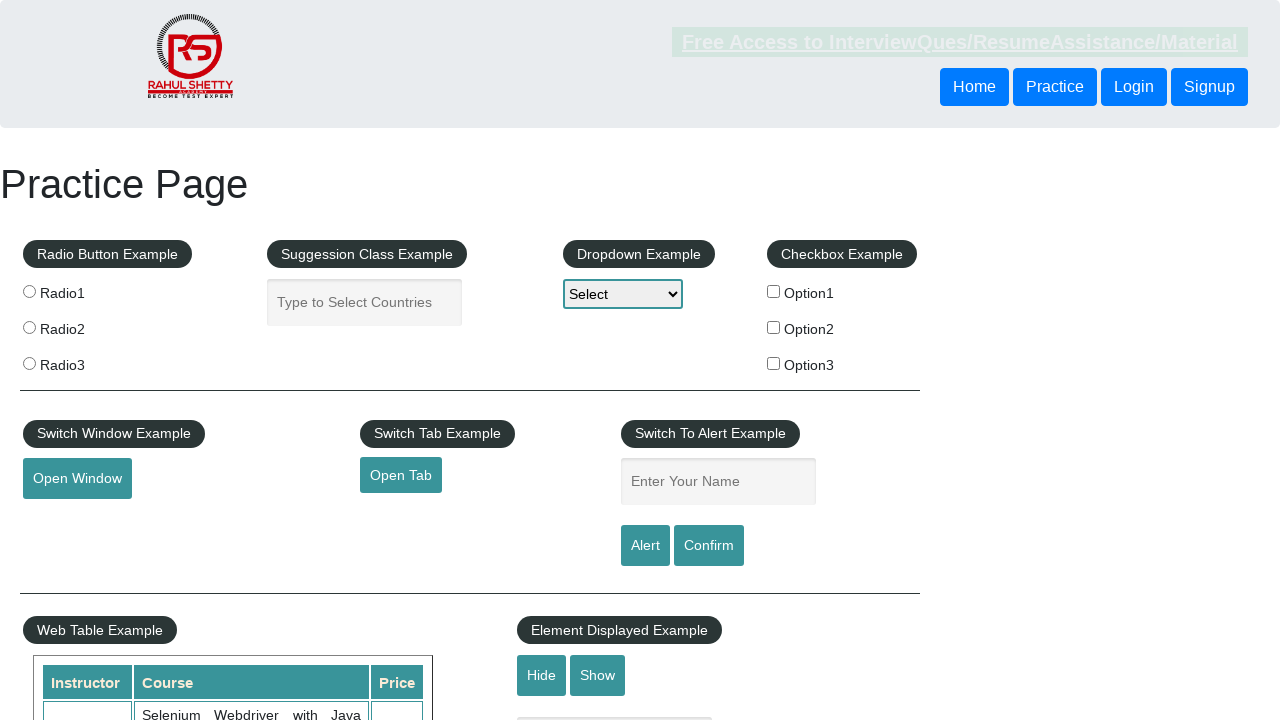

Located all cells in the first table row
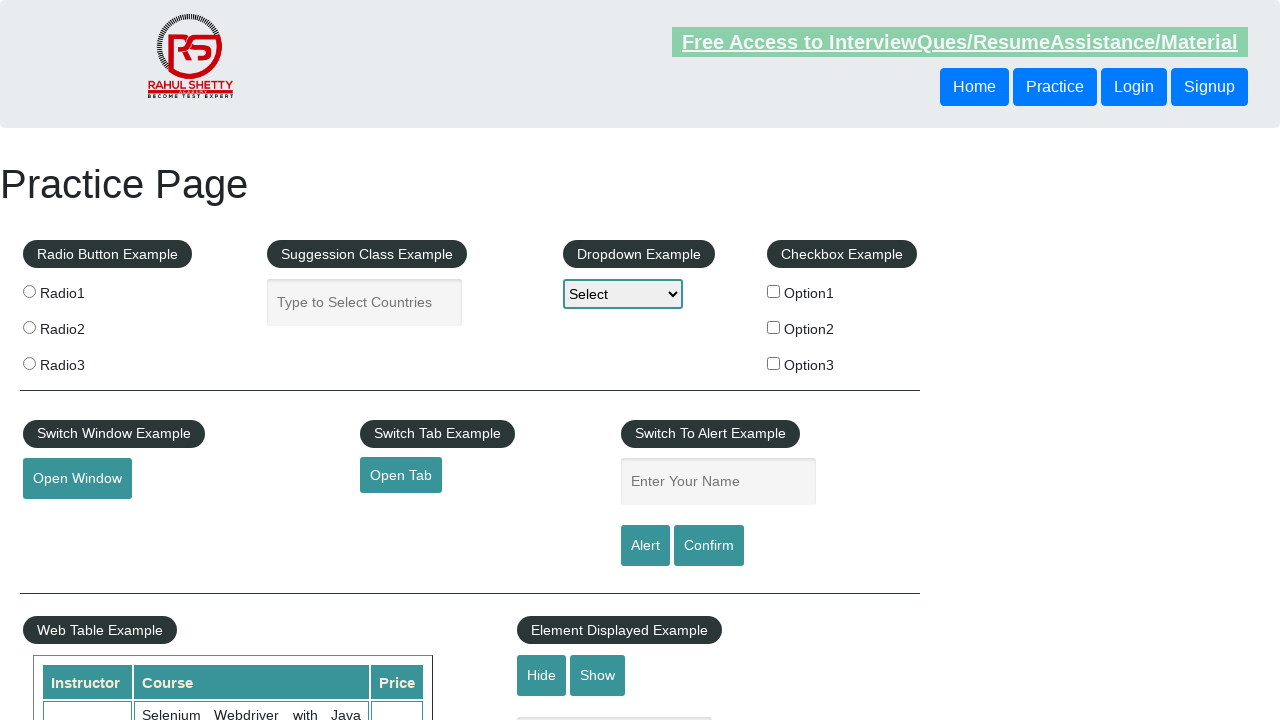

Waited for first cell in first row to be available
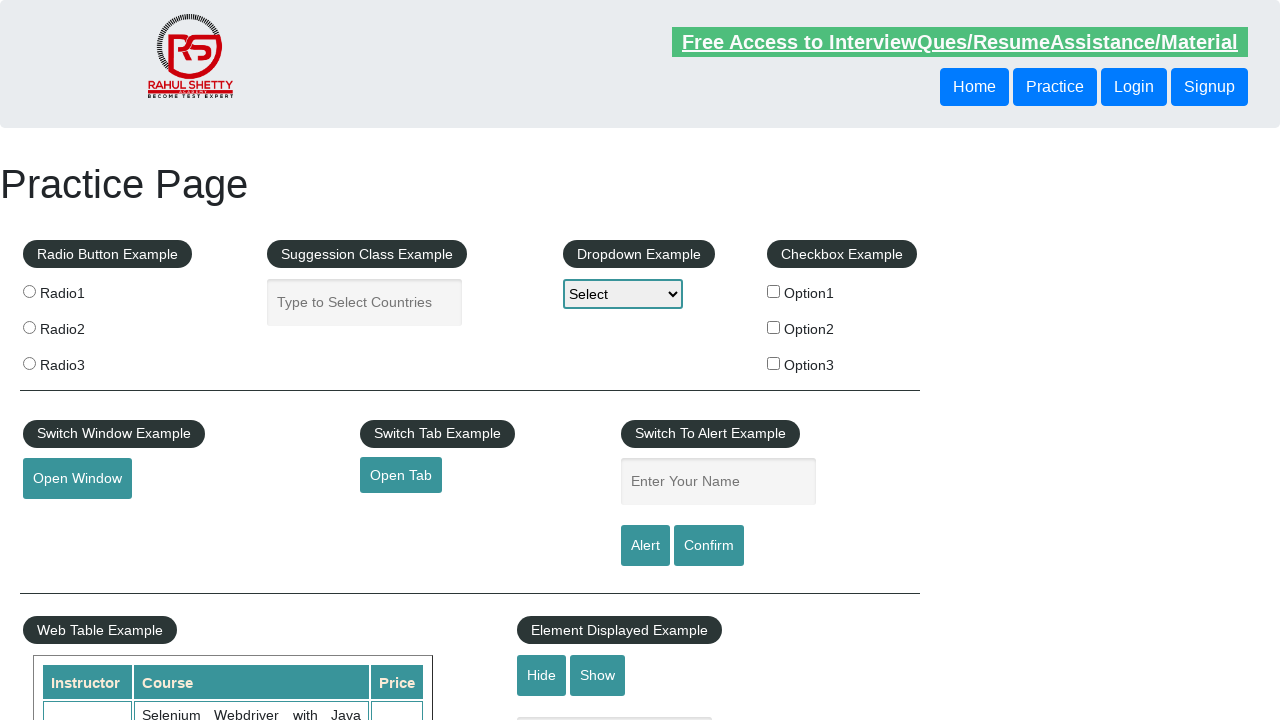

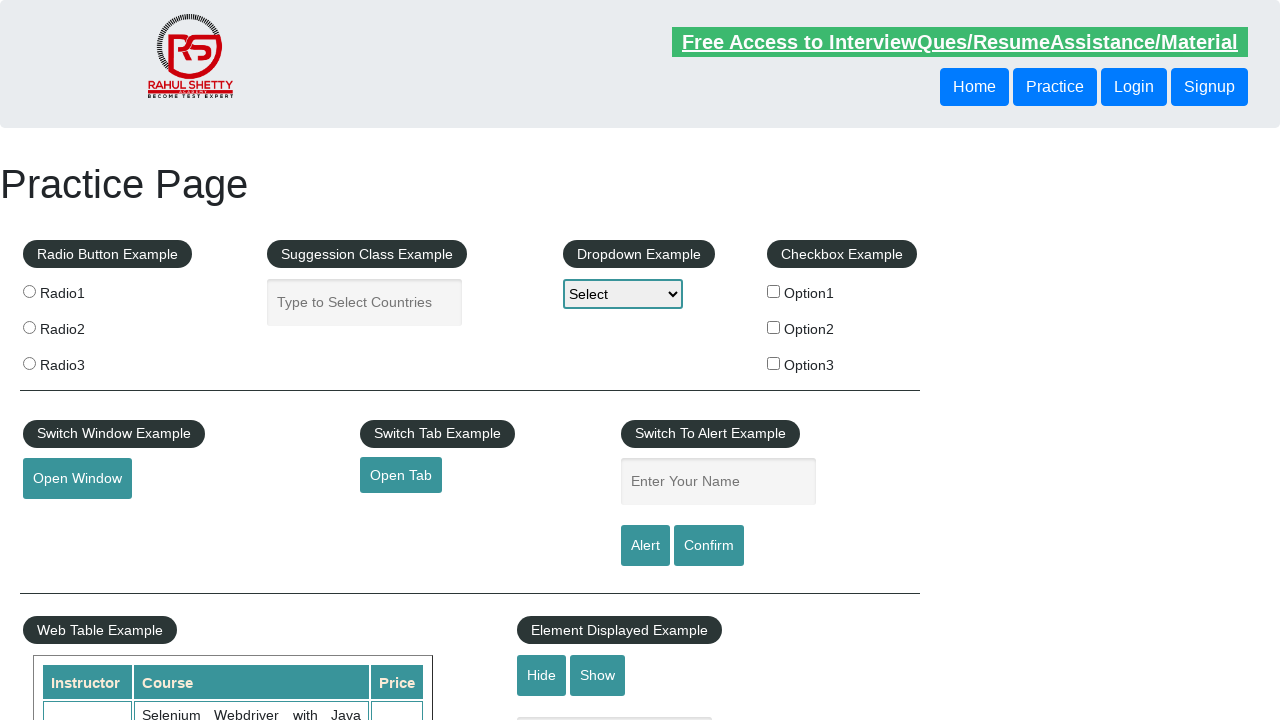